Tests adding a todo item to a sample todo application by entering text in the input field and pressing Enter, then verifying the item appears in the list.

Starting URL: https://lambdatest.github.io/sample-todo-app/

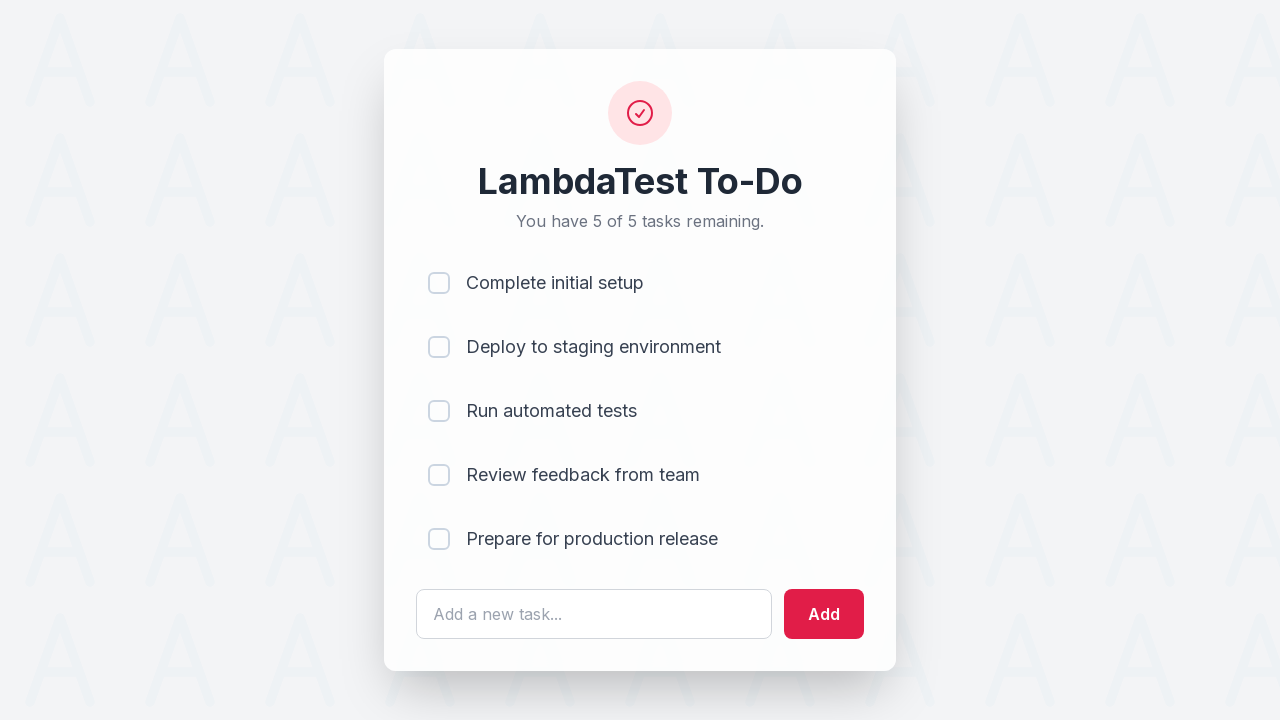

Filled todo input field with 'Sel Test' on #sampletodotext
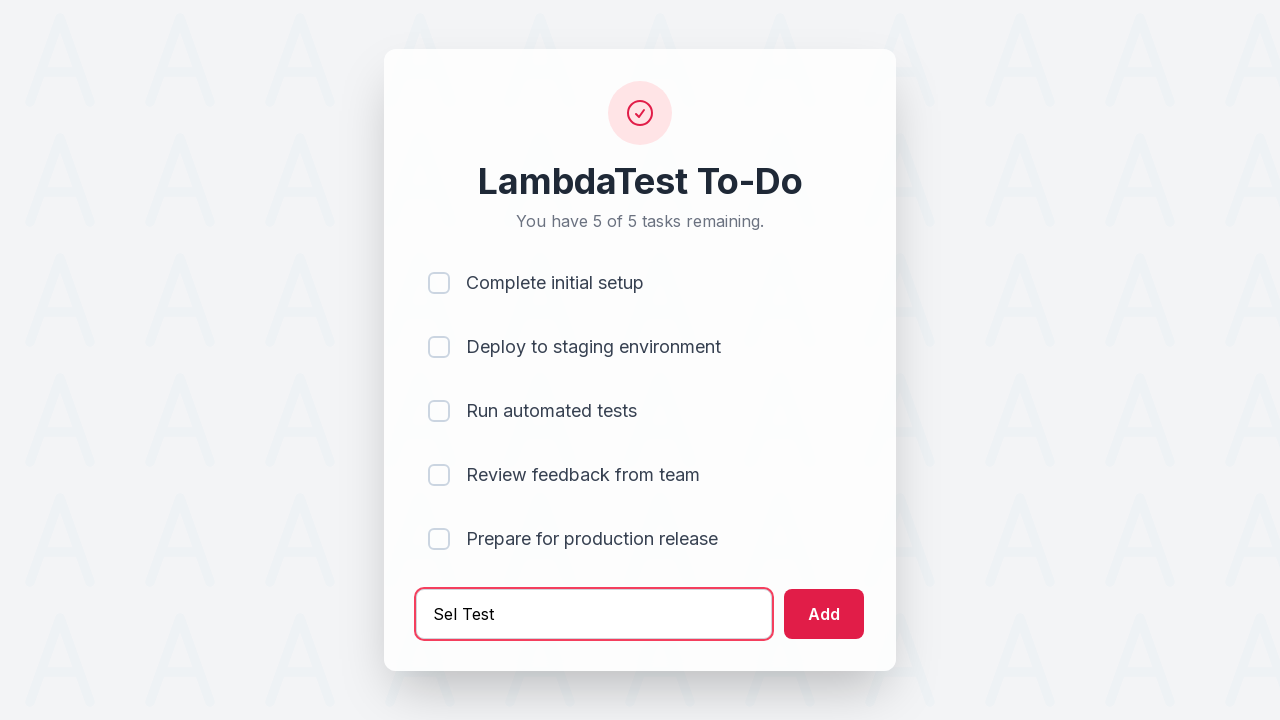

Pressed Enter to add todo item on #sampletodotext
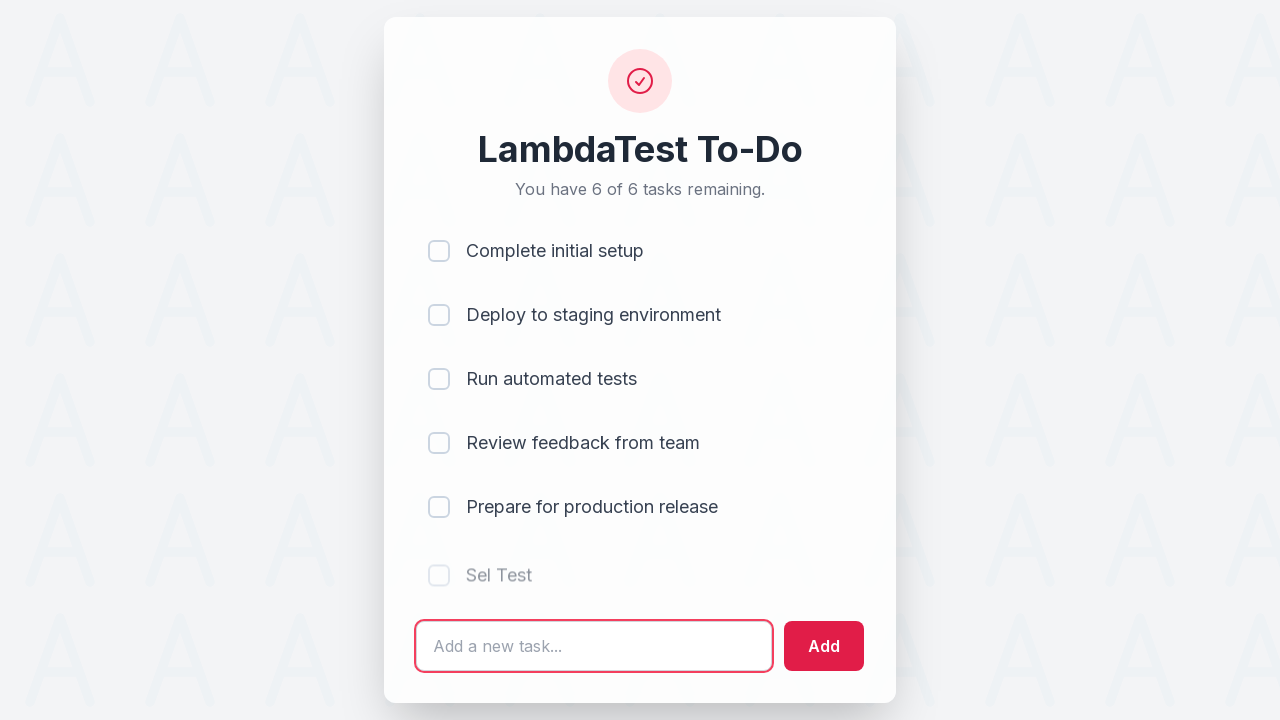

Verified new todo item appears in the list
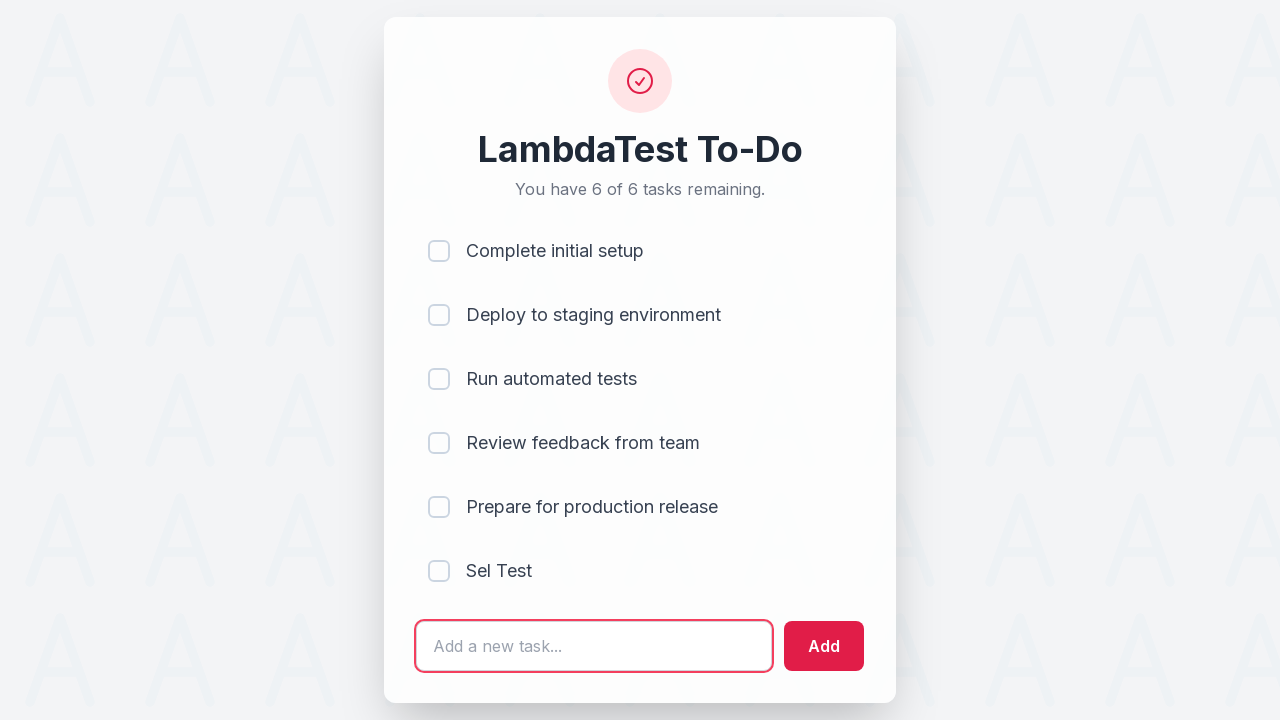

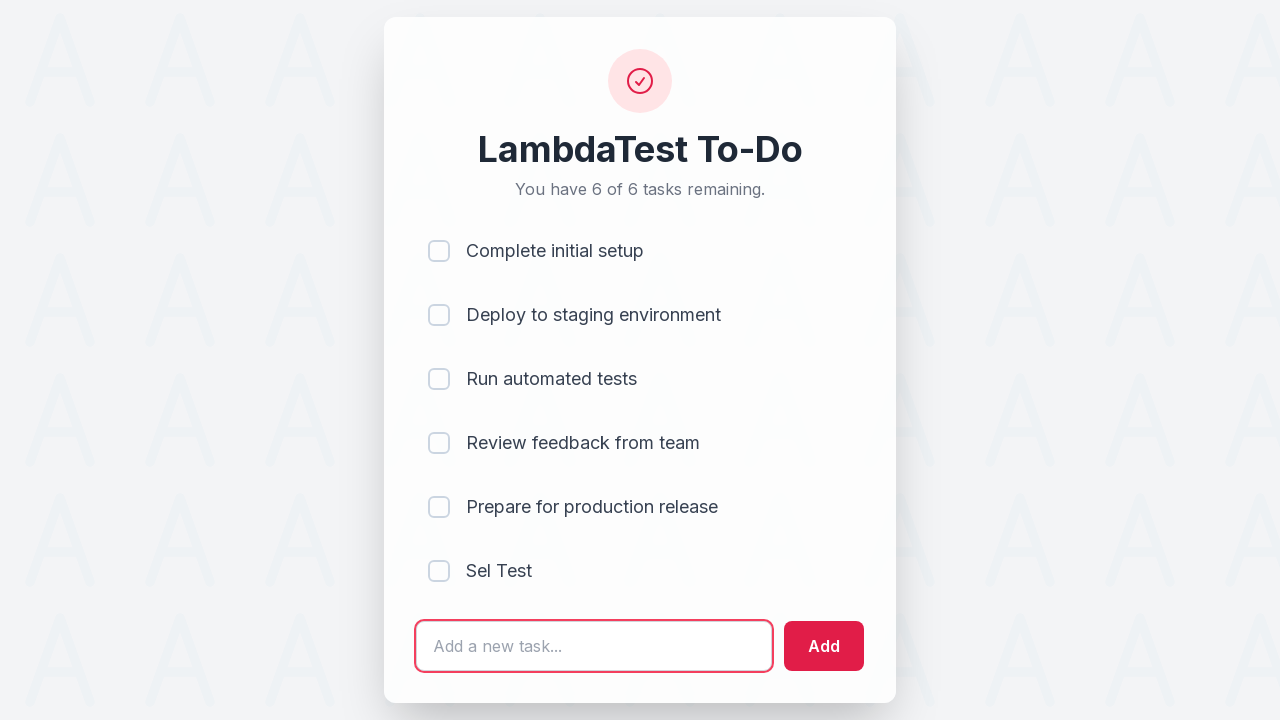